Tests that edits are saved when the input loses focus (blur event).

Starting URL: https://demo.playwright.dev/todomvc

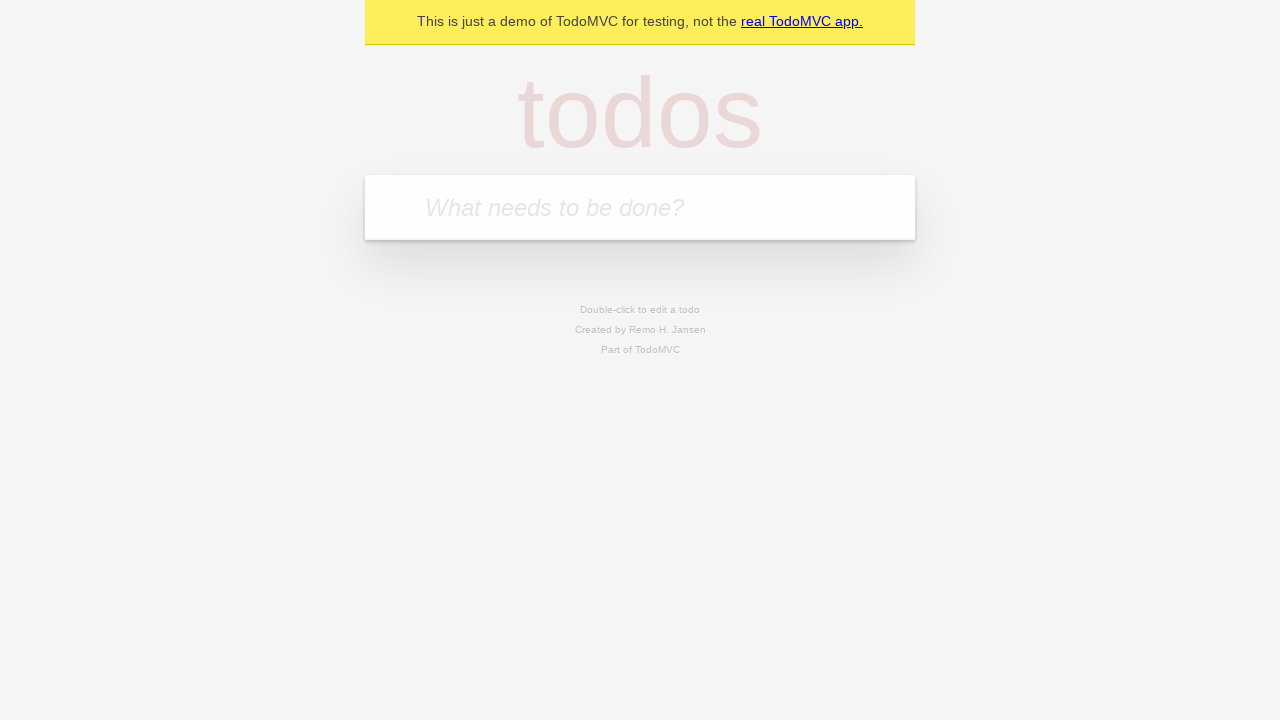

Filled todo input with 'buy some cheese' on internal:attr=[placeholder="What needs to be done?"i]
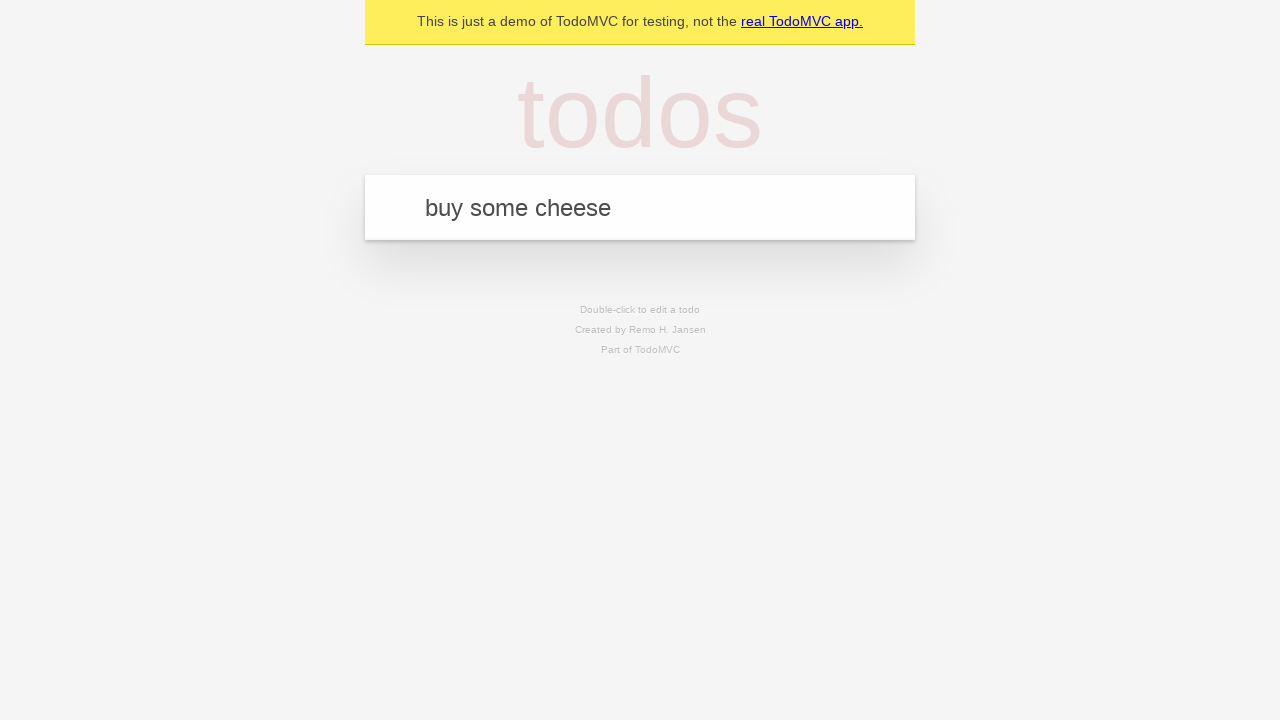

Pressed Enter to add first todo on internal:attr=[placeholder="What needs to be done?"i]
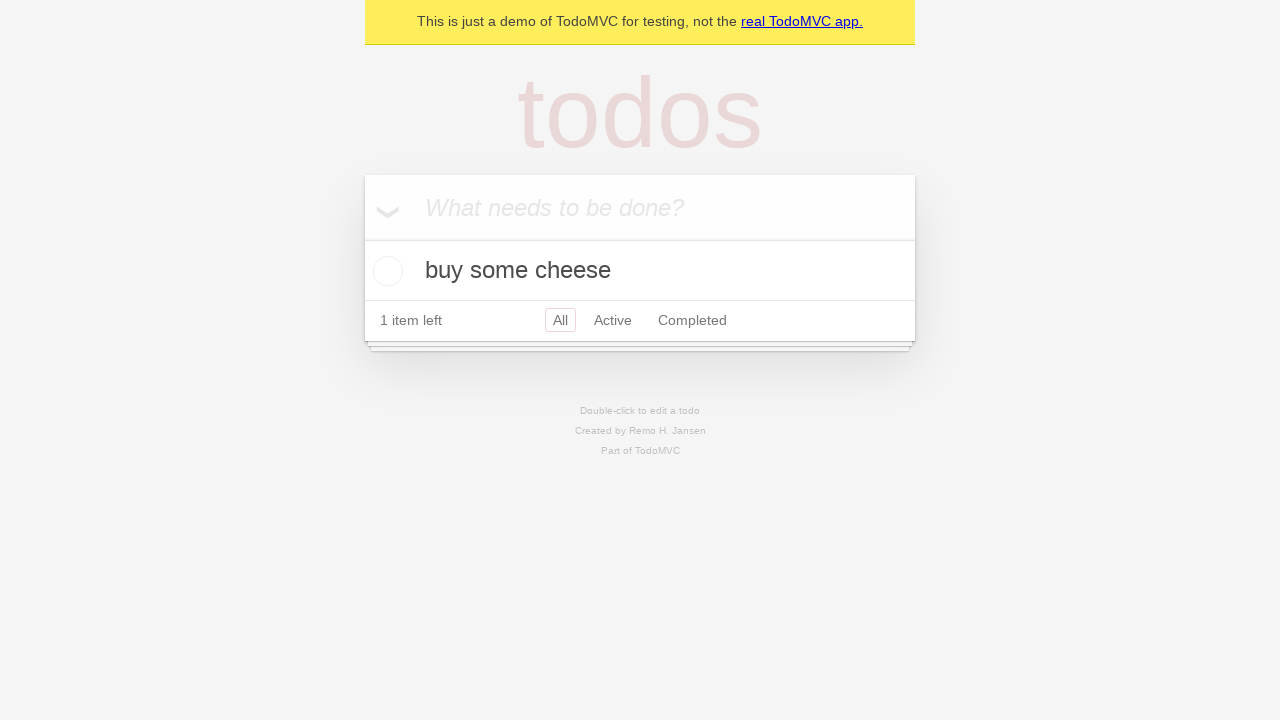

Filled todo input with 'feed the cat' on internal:attr=[placeholder="What needs to be done?"i]
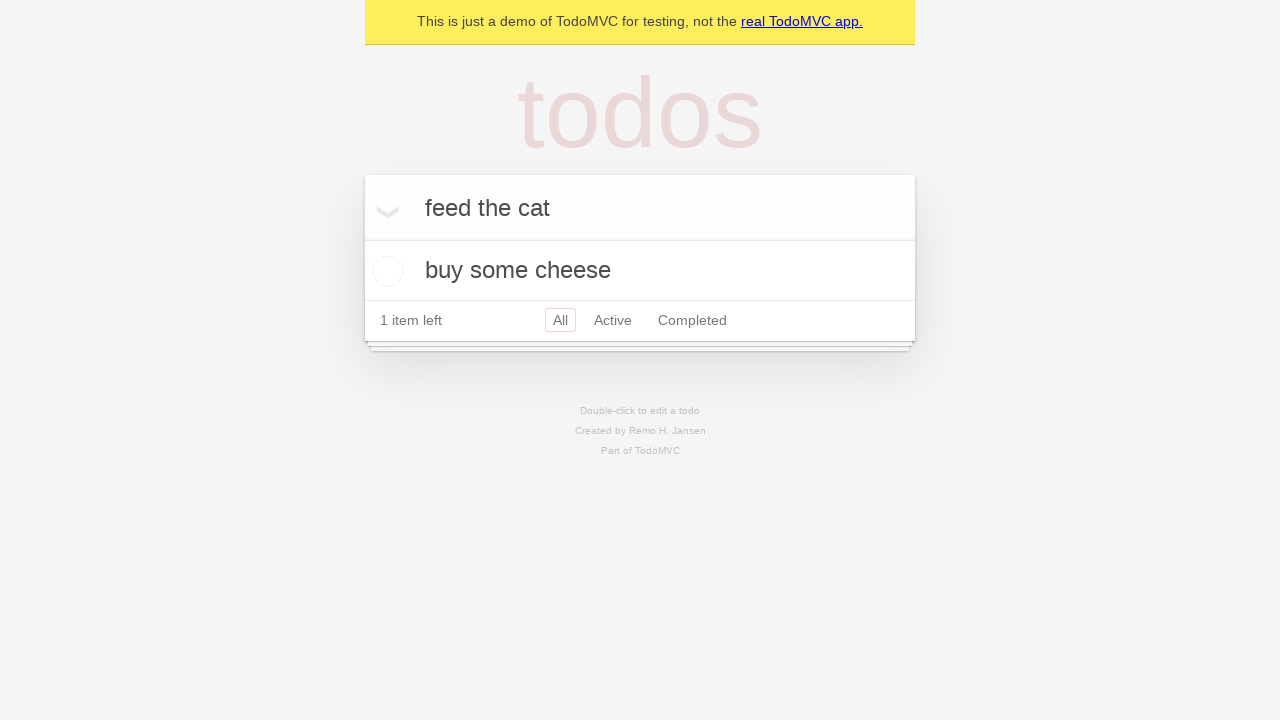

Pressed Enter to add second todo on internal:attr=[placeholder="What needs to be done?"i]
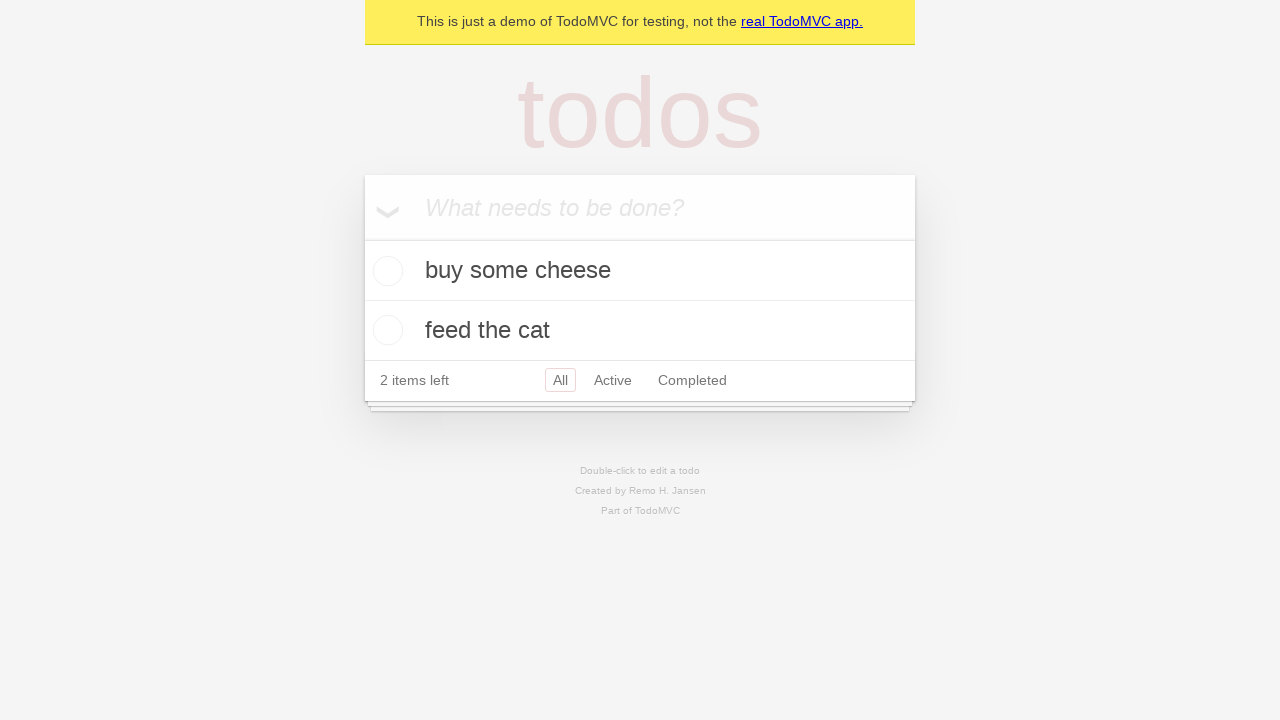

Filled todo input with 'book a doctors appointment' on internal:attr=[placeholder="What needs to be done?"i]
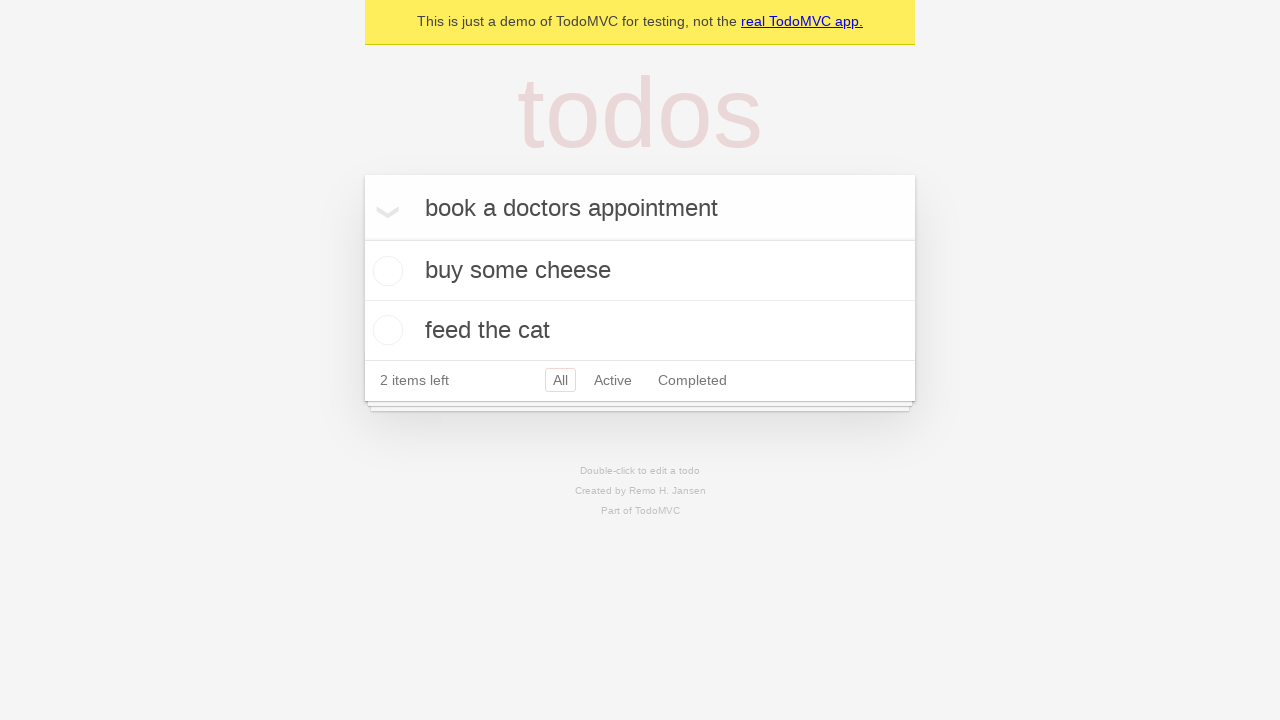

Pressed Enter to add third todo on internal:attr=[placeholder="What needs to be done?"i]
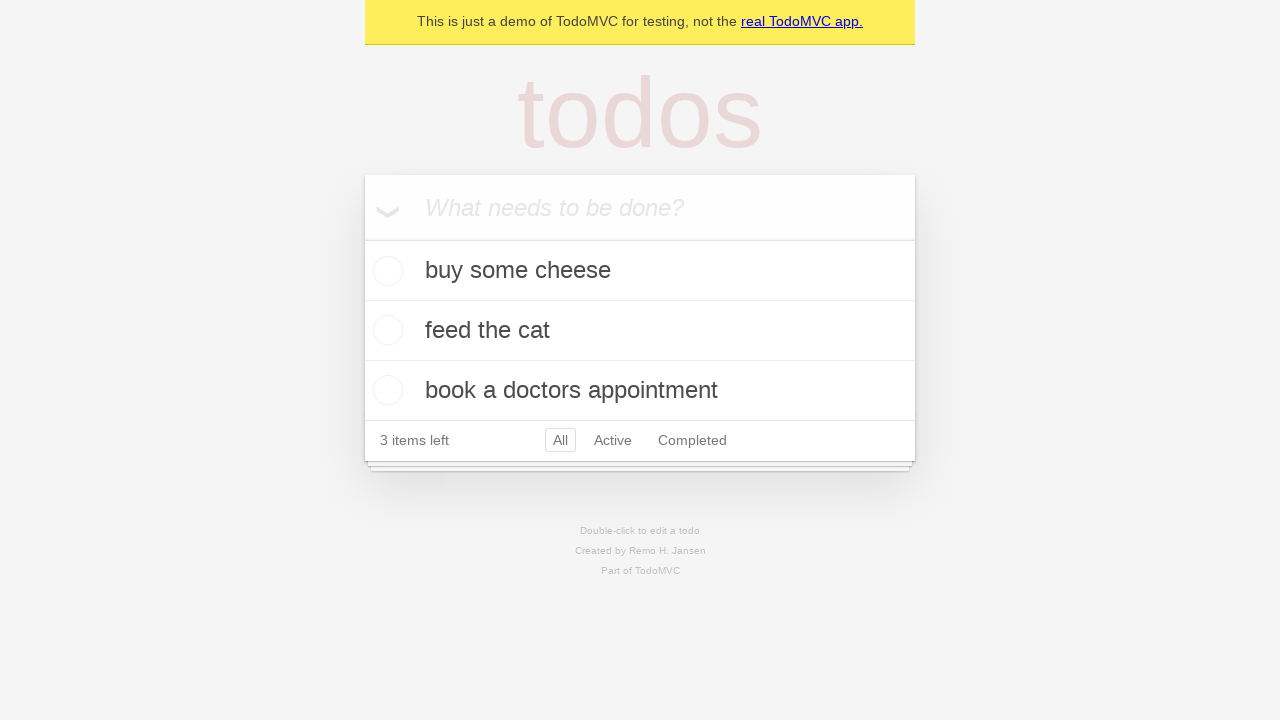

Waited for third todo item to appear
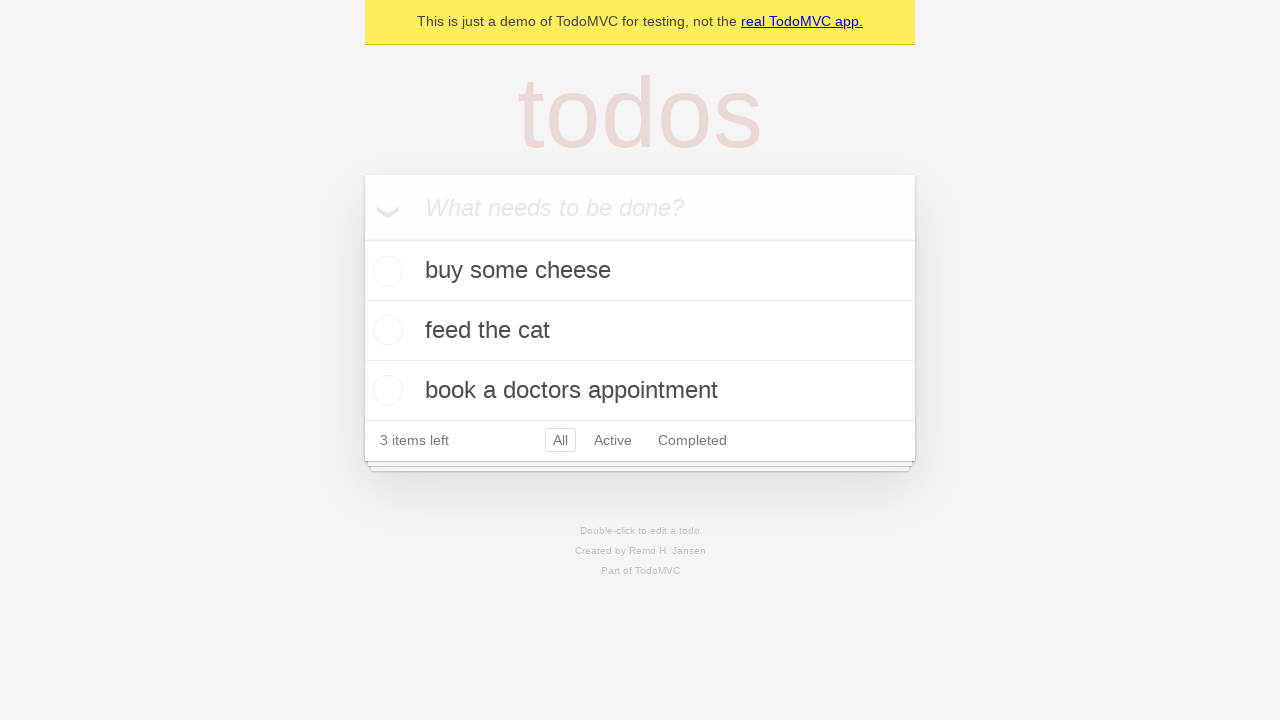

Double-clicked second todo item to enter edit mode at (640, 331) on internal:testid=[data-testid="todo-item"s] >> nth=1
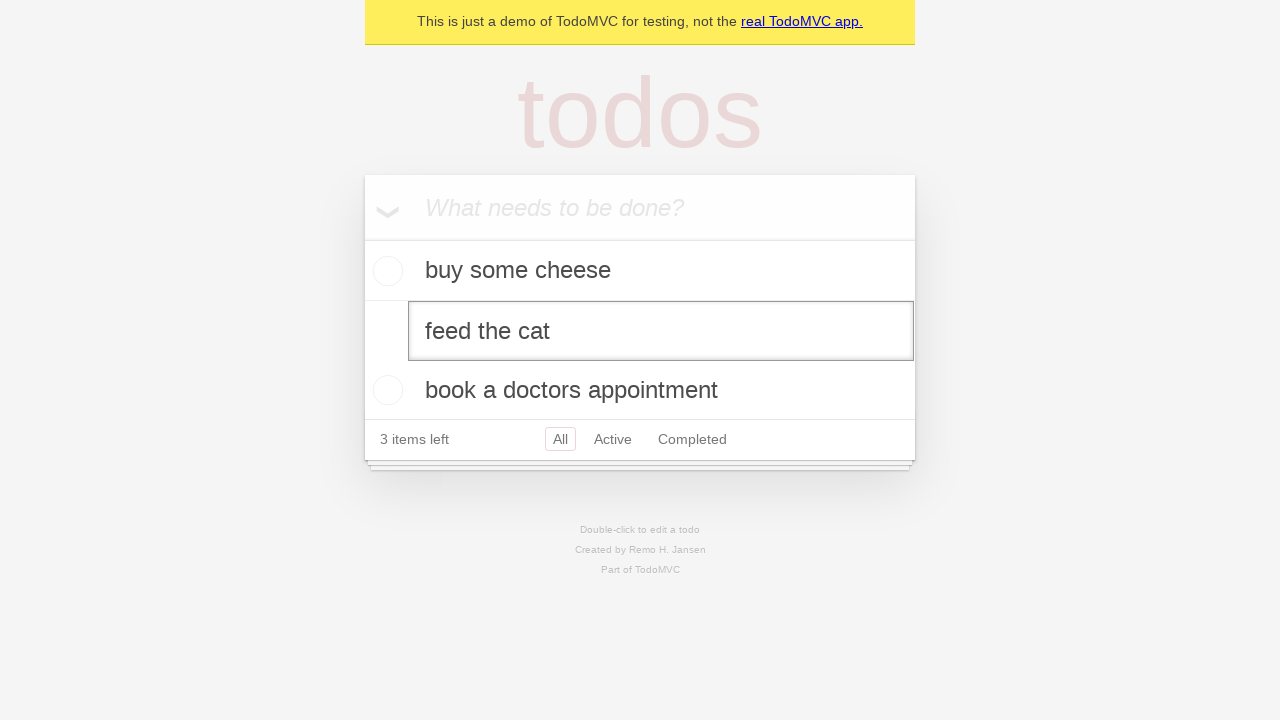

Filled edit field with 'buy some sausages' on internal:testid=[data-testid="todo-item"s] >> nth=1 >> .edit
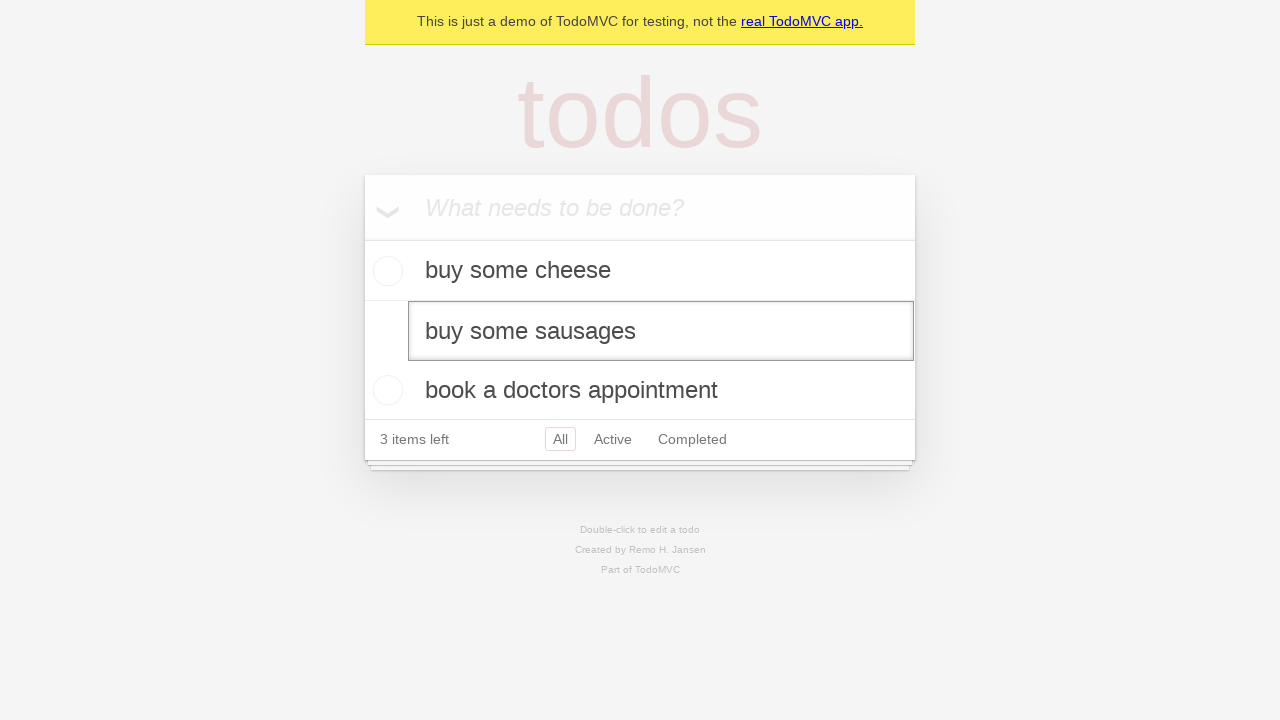

Dispatched blur event to save edit
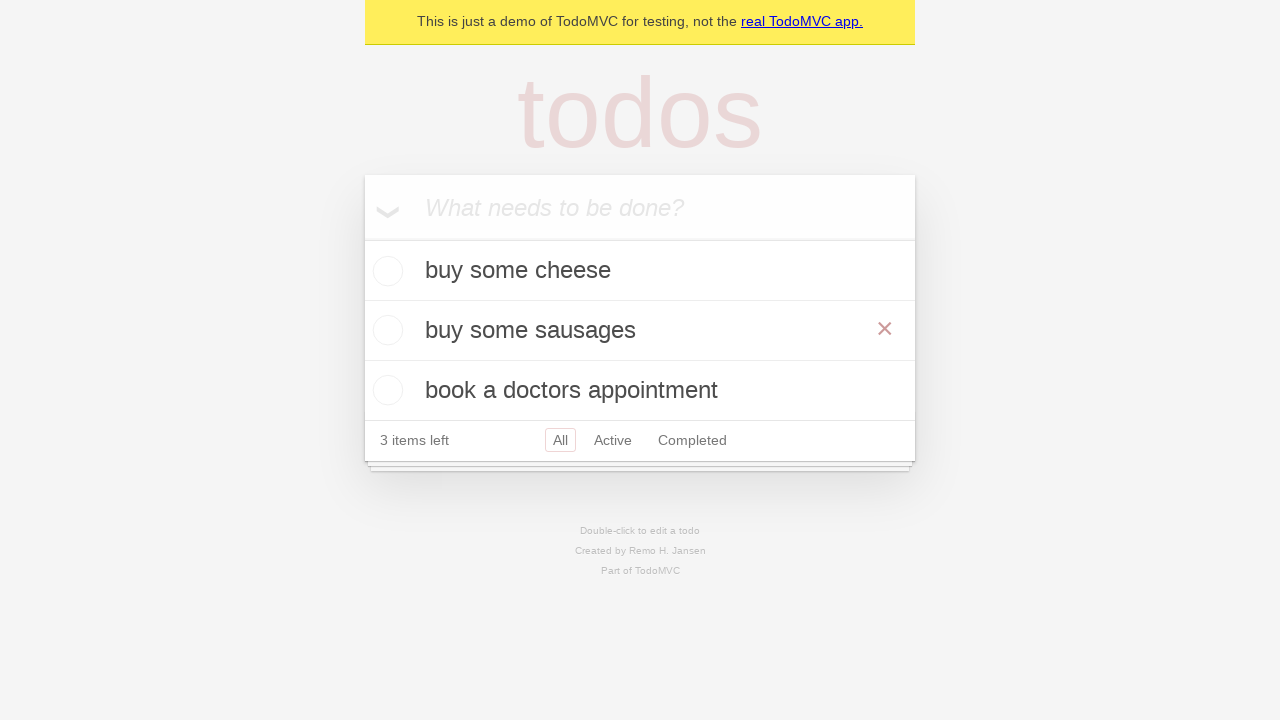

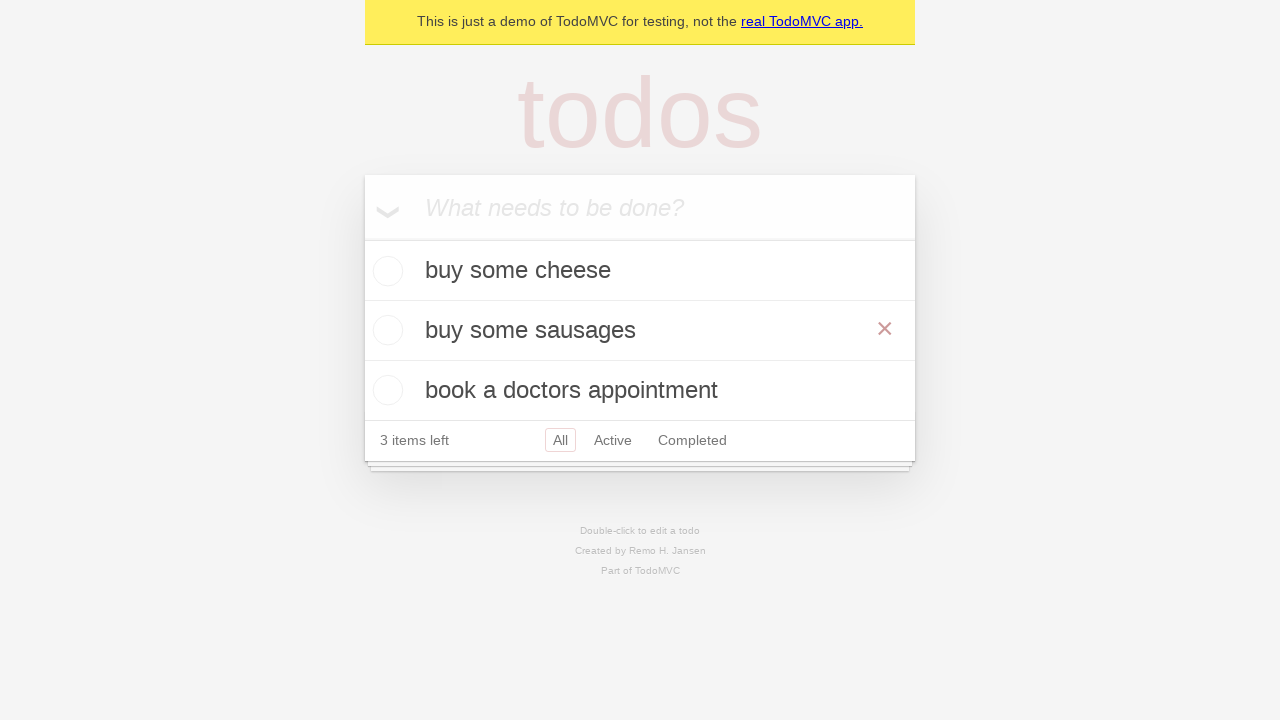